Tests pagination navigation on a quotes website by scrolling down the page and clicking the "Next" button to navigate to the next page of quotes.

Starting URL: http://quotes.toscrape.com/

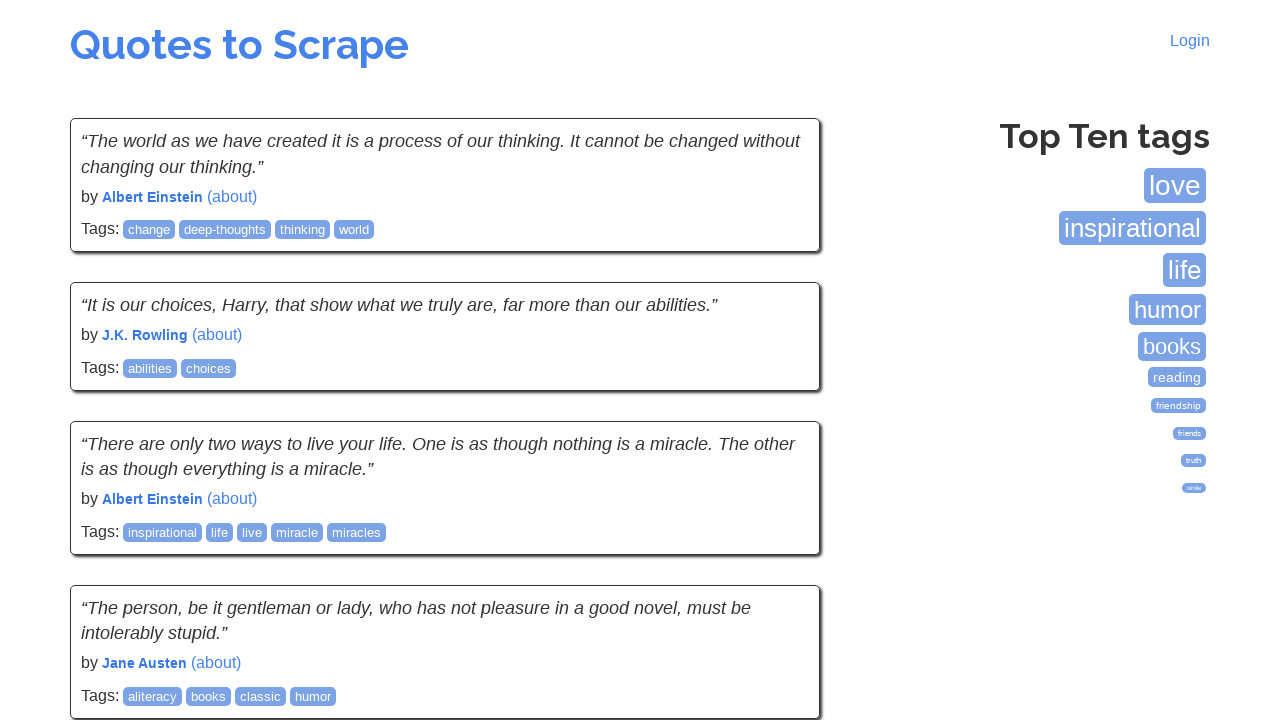

Scrolled down the page by 2000 pixels
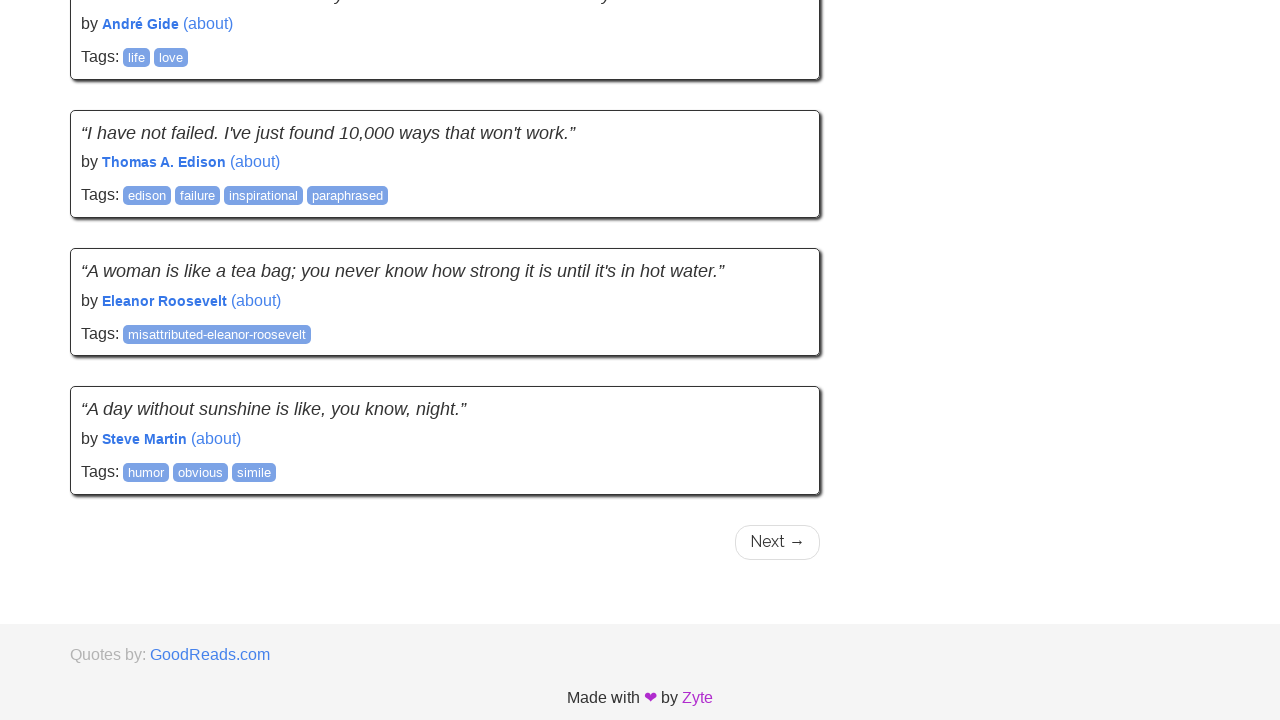

Clicked the Next button to navigate to the next page of quotes at (778, 542) on a:has-text('Next')
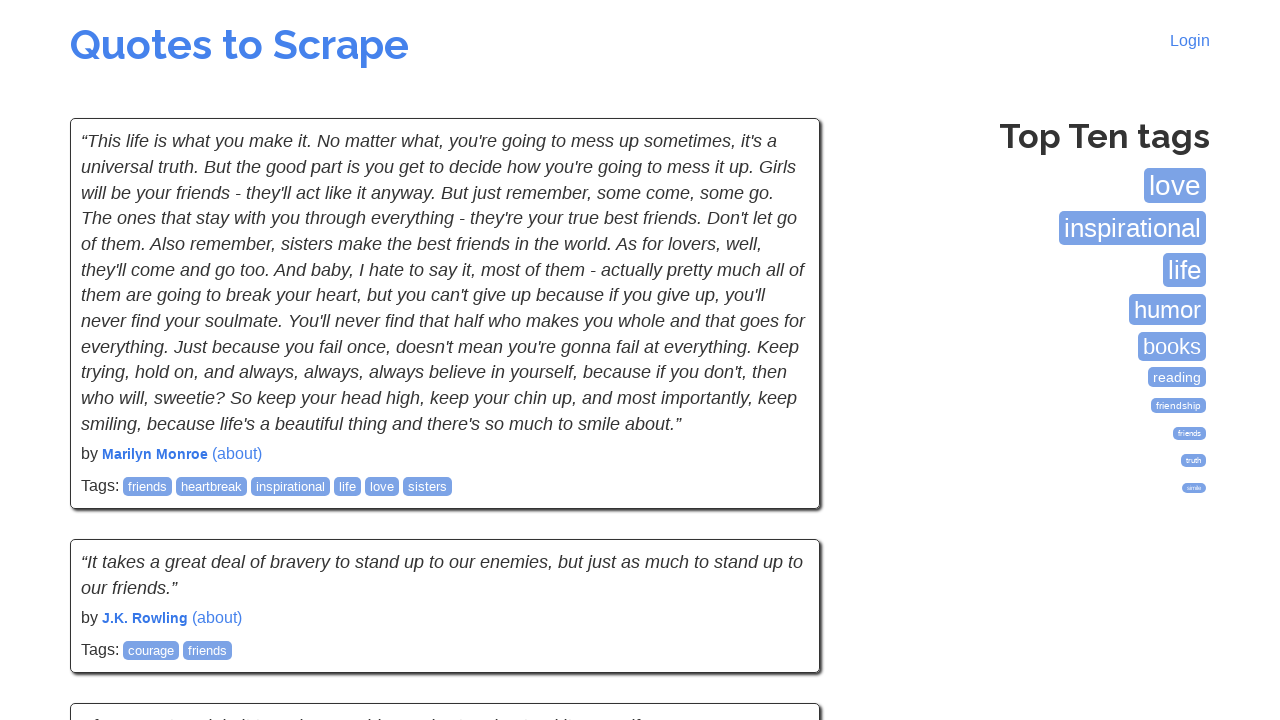

Waited for the next page to load completely
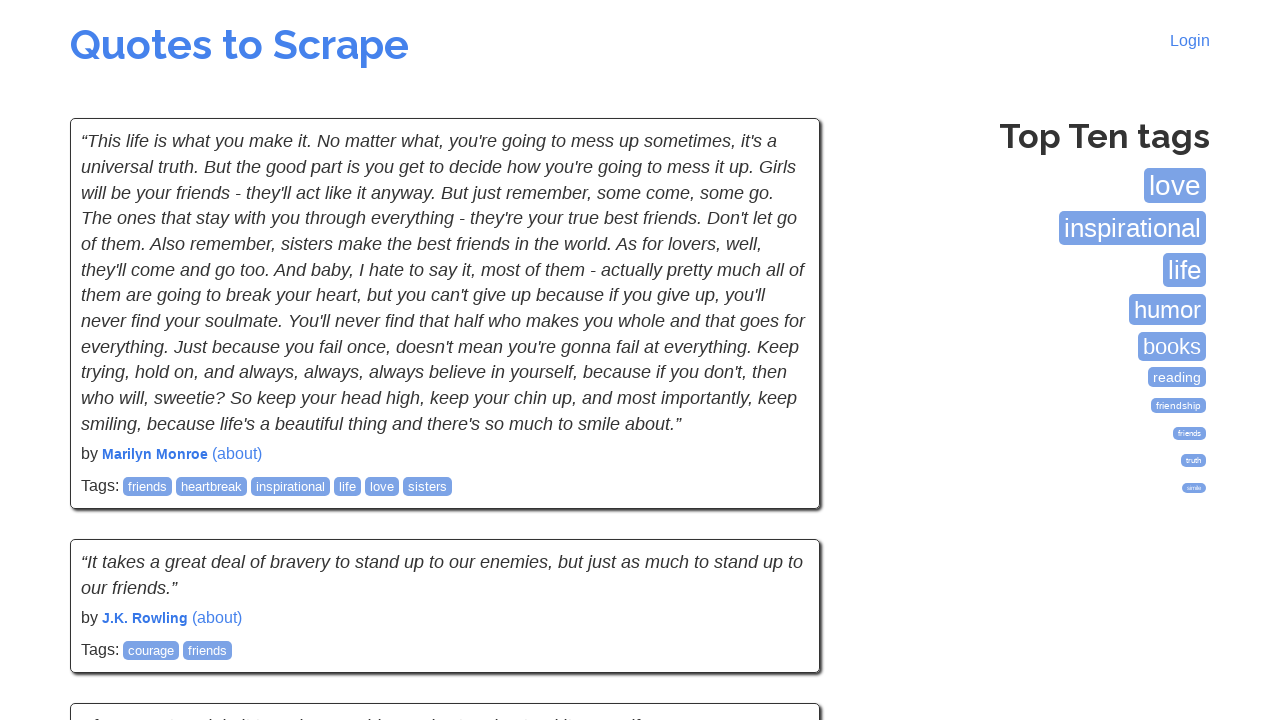

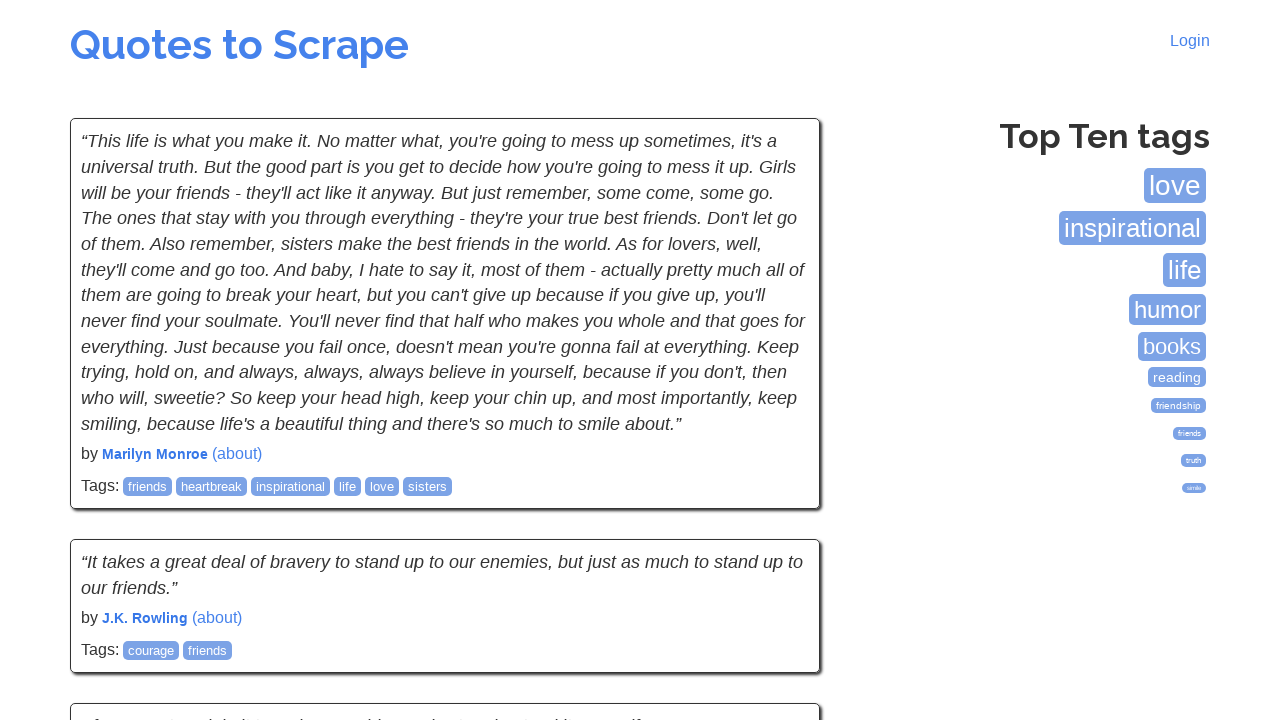